Verifies that the page URL and title are correct after navigating to the practice page

Starting URL: https://rahulshettyacademy.com/AutomationPractice/

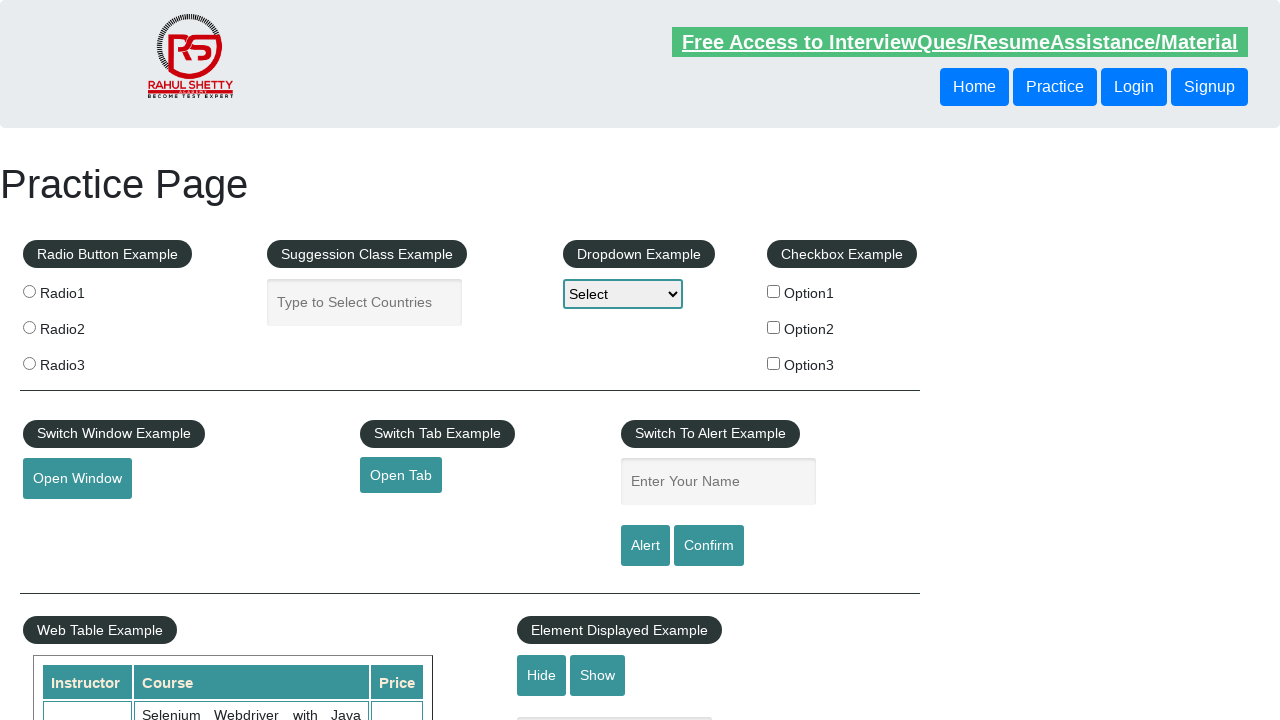

Retrieved current page URL
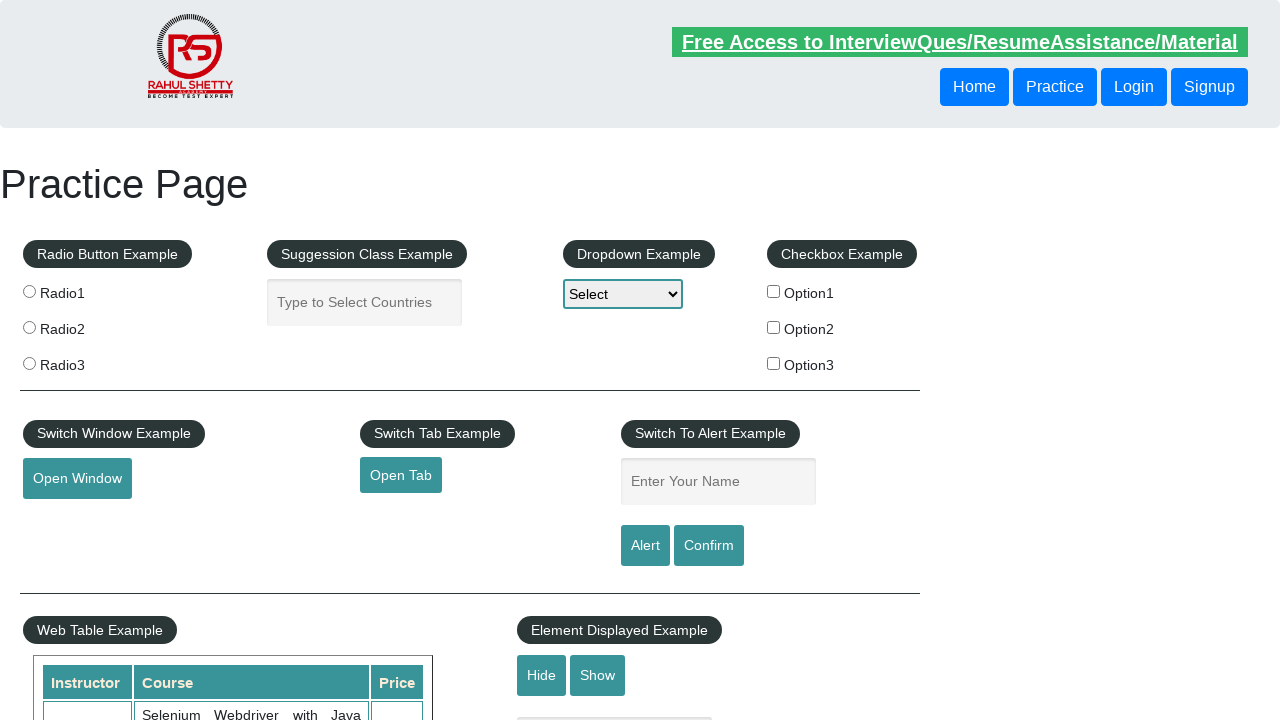

Verified URL matches expected value: https://rahulshettyacademy.com/AutomationPractice/
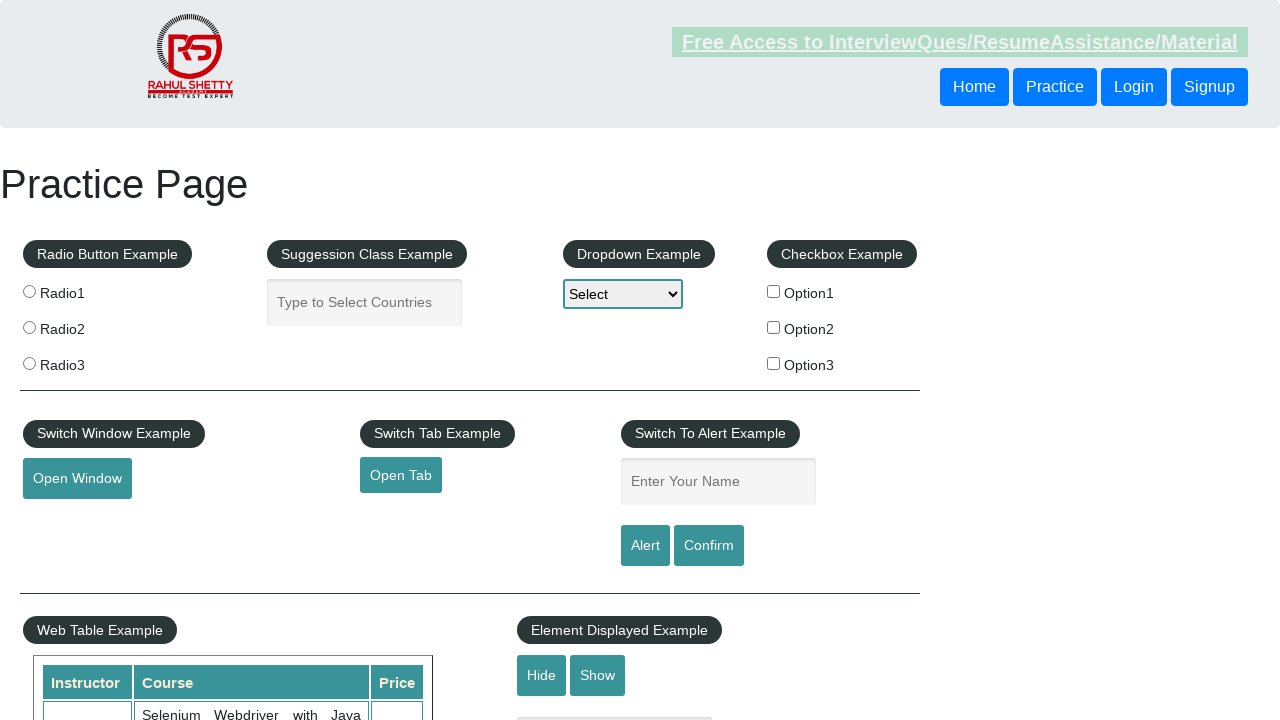

Retrieved page title
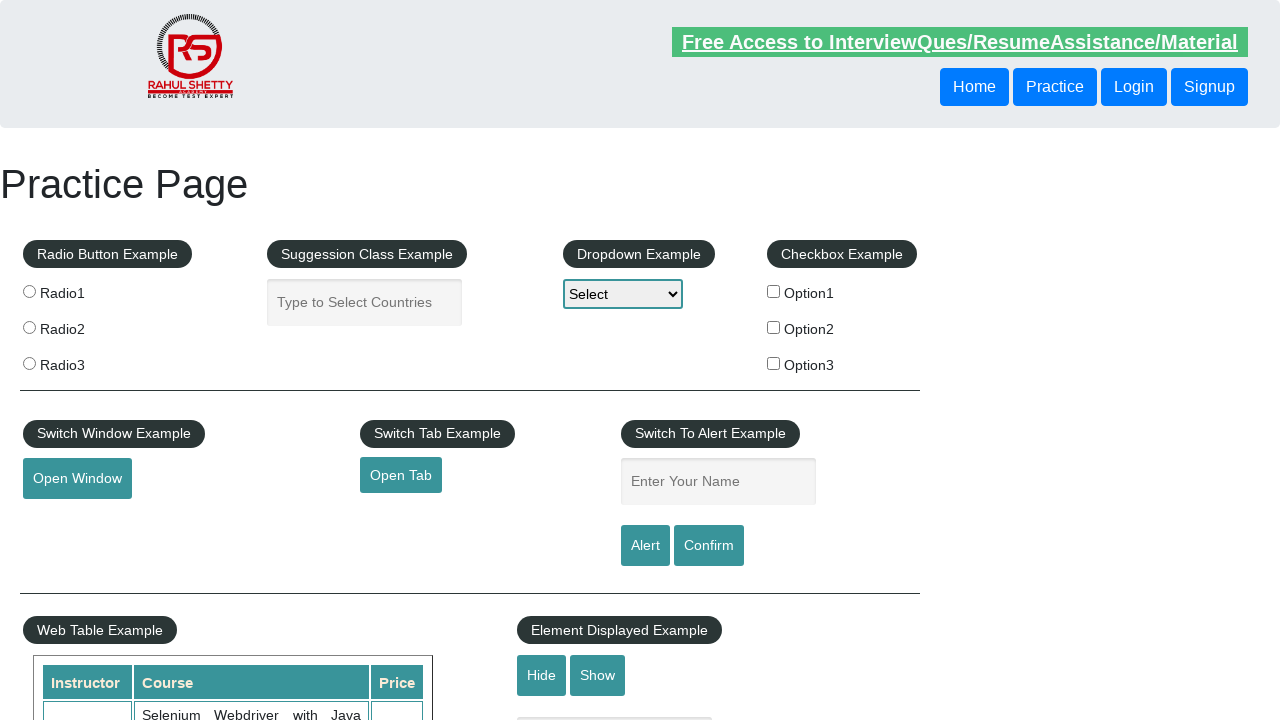

Verified page title matches expected value: Practice Page
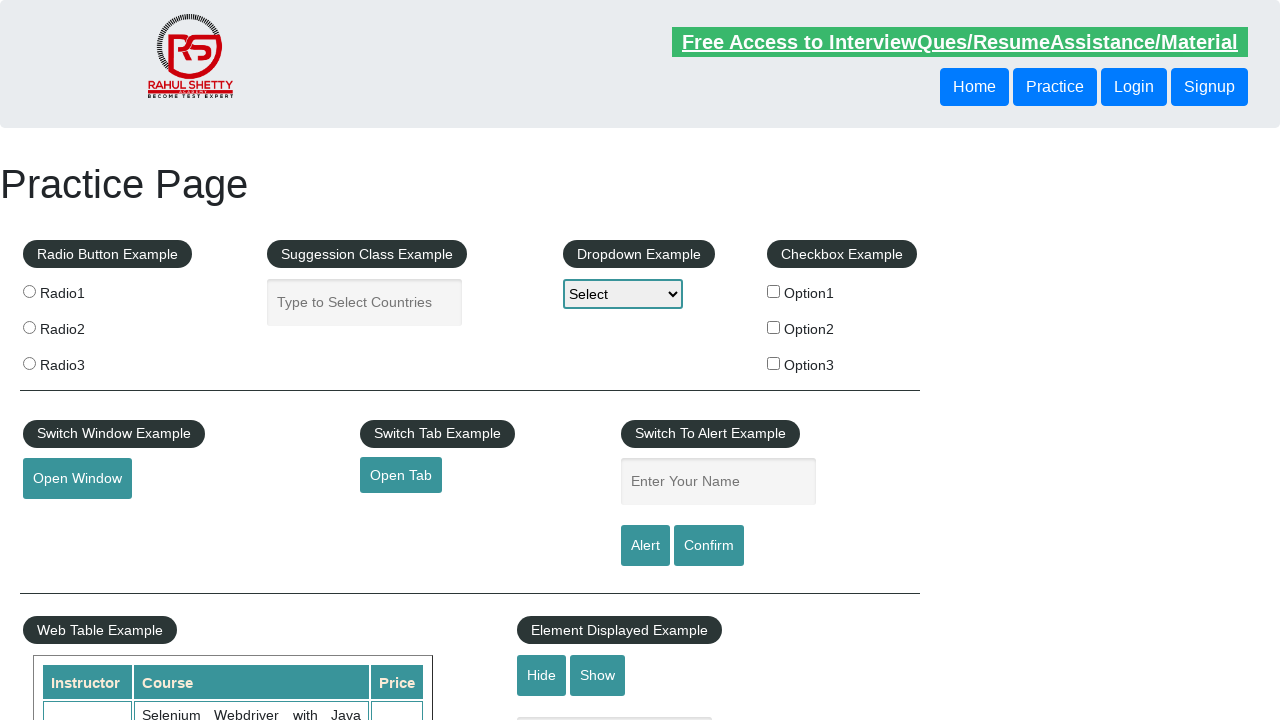

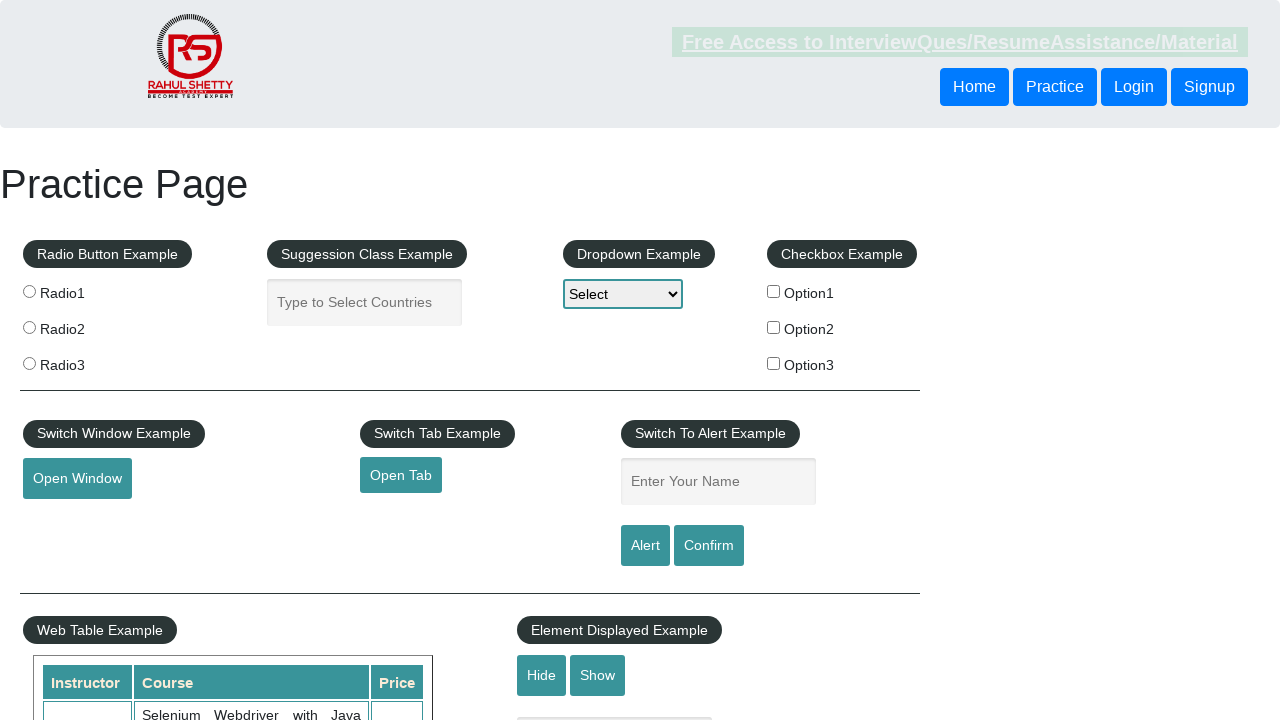